Navigates to a product page and tests responsive layout by resizing the viewport to multiple common desktop resolutions

Starting URL: https://www.getcalley.com/best-auto-dialer-app/

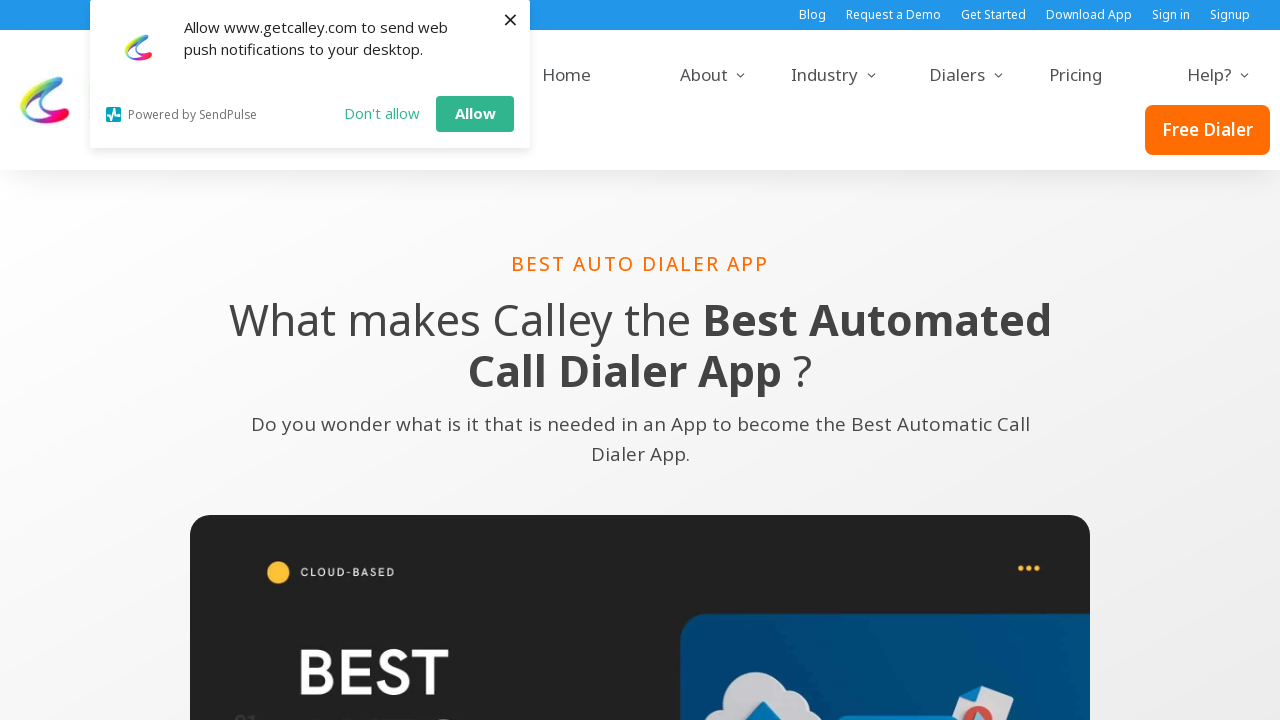

Navigated to GetCalley auto-dialer product page
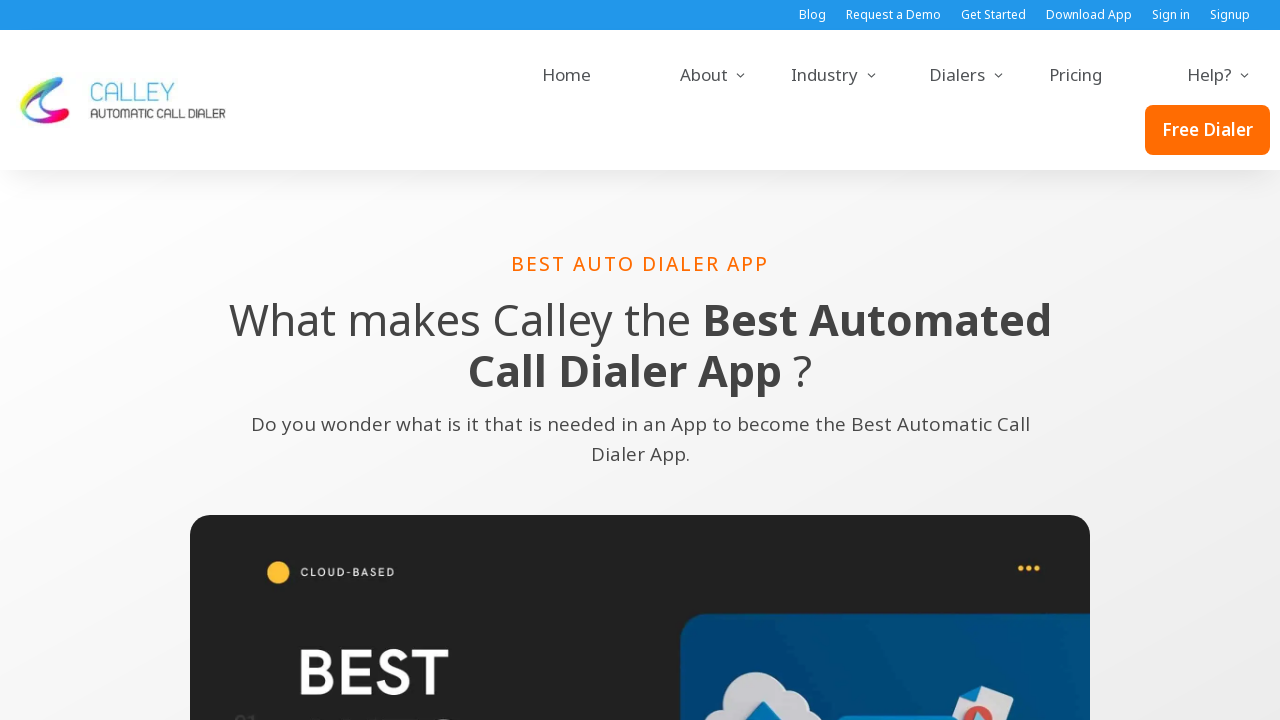

Set viewport to 1920x1080
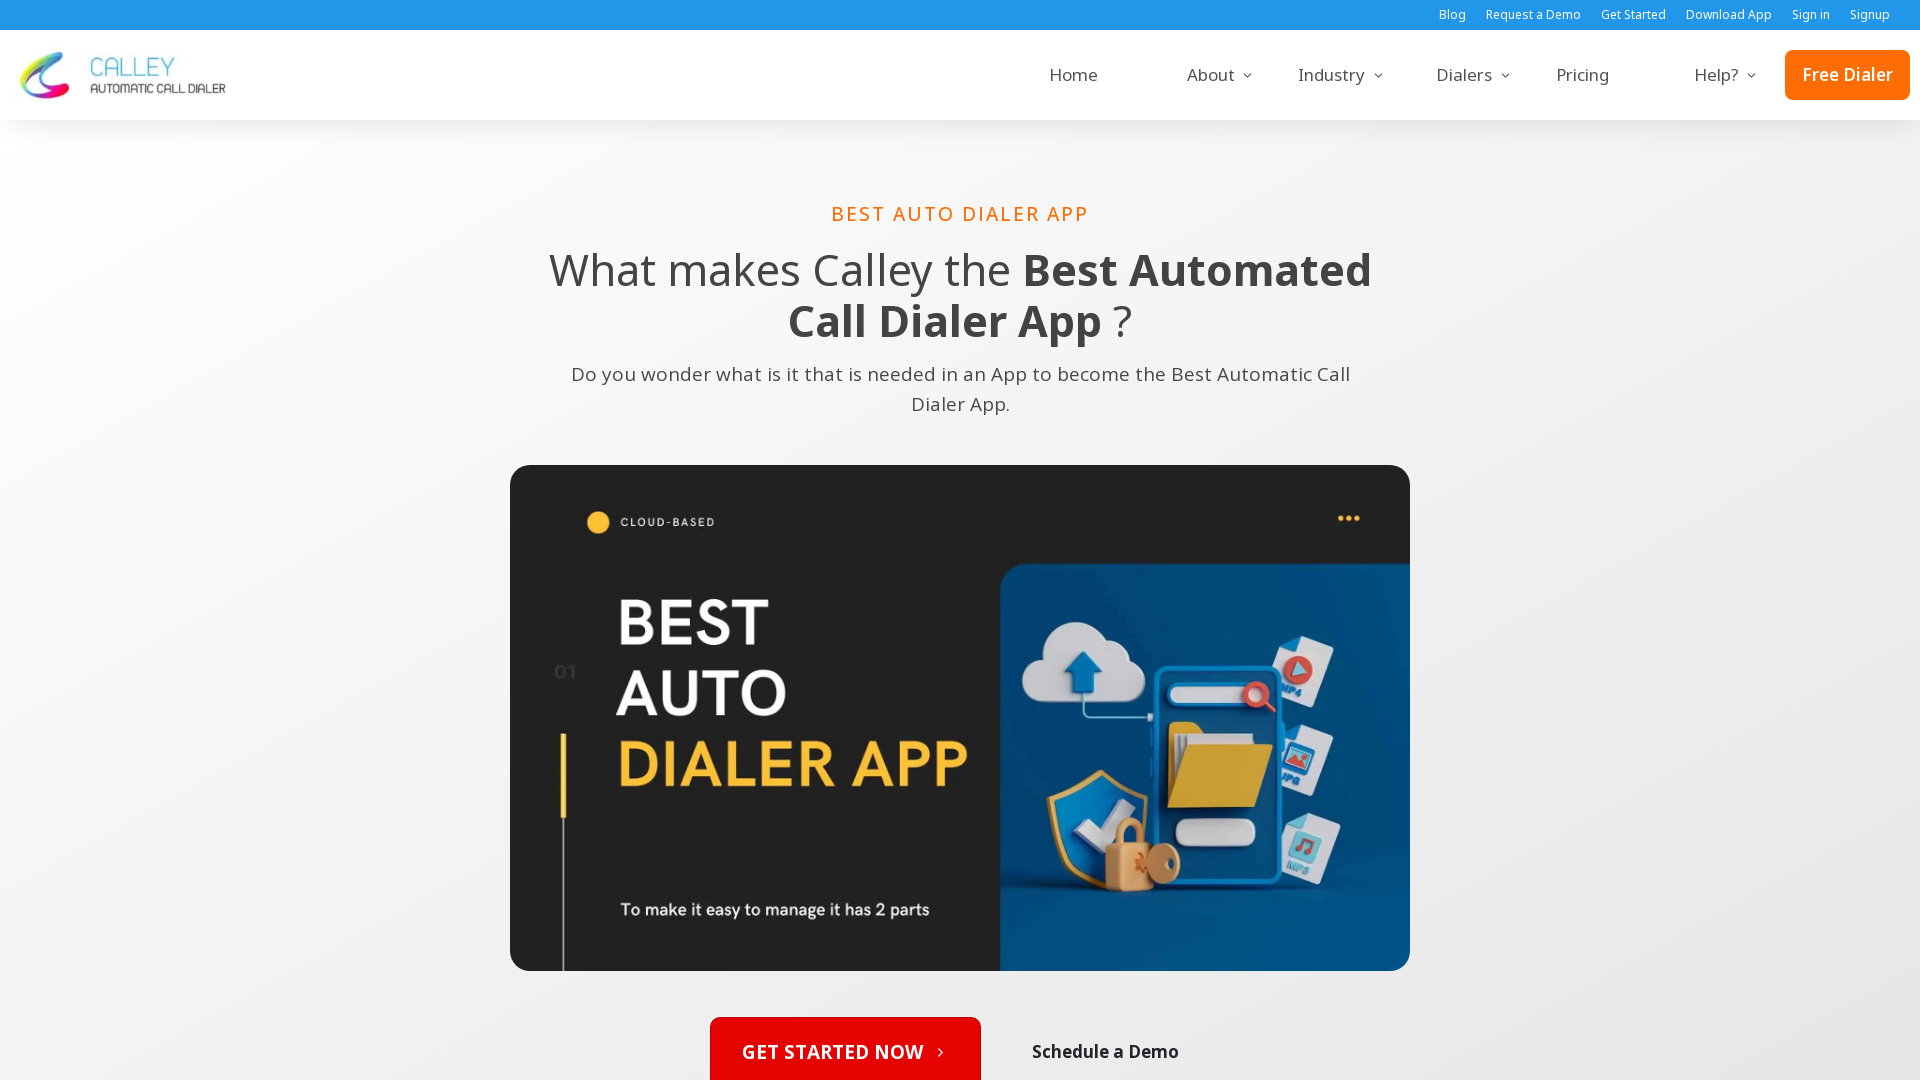

Reloaded page at 1920x1080 resolution
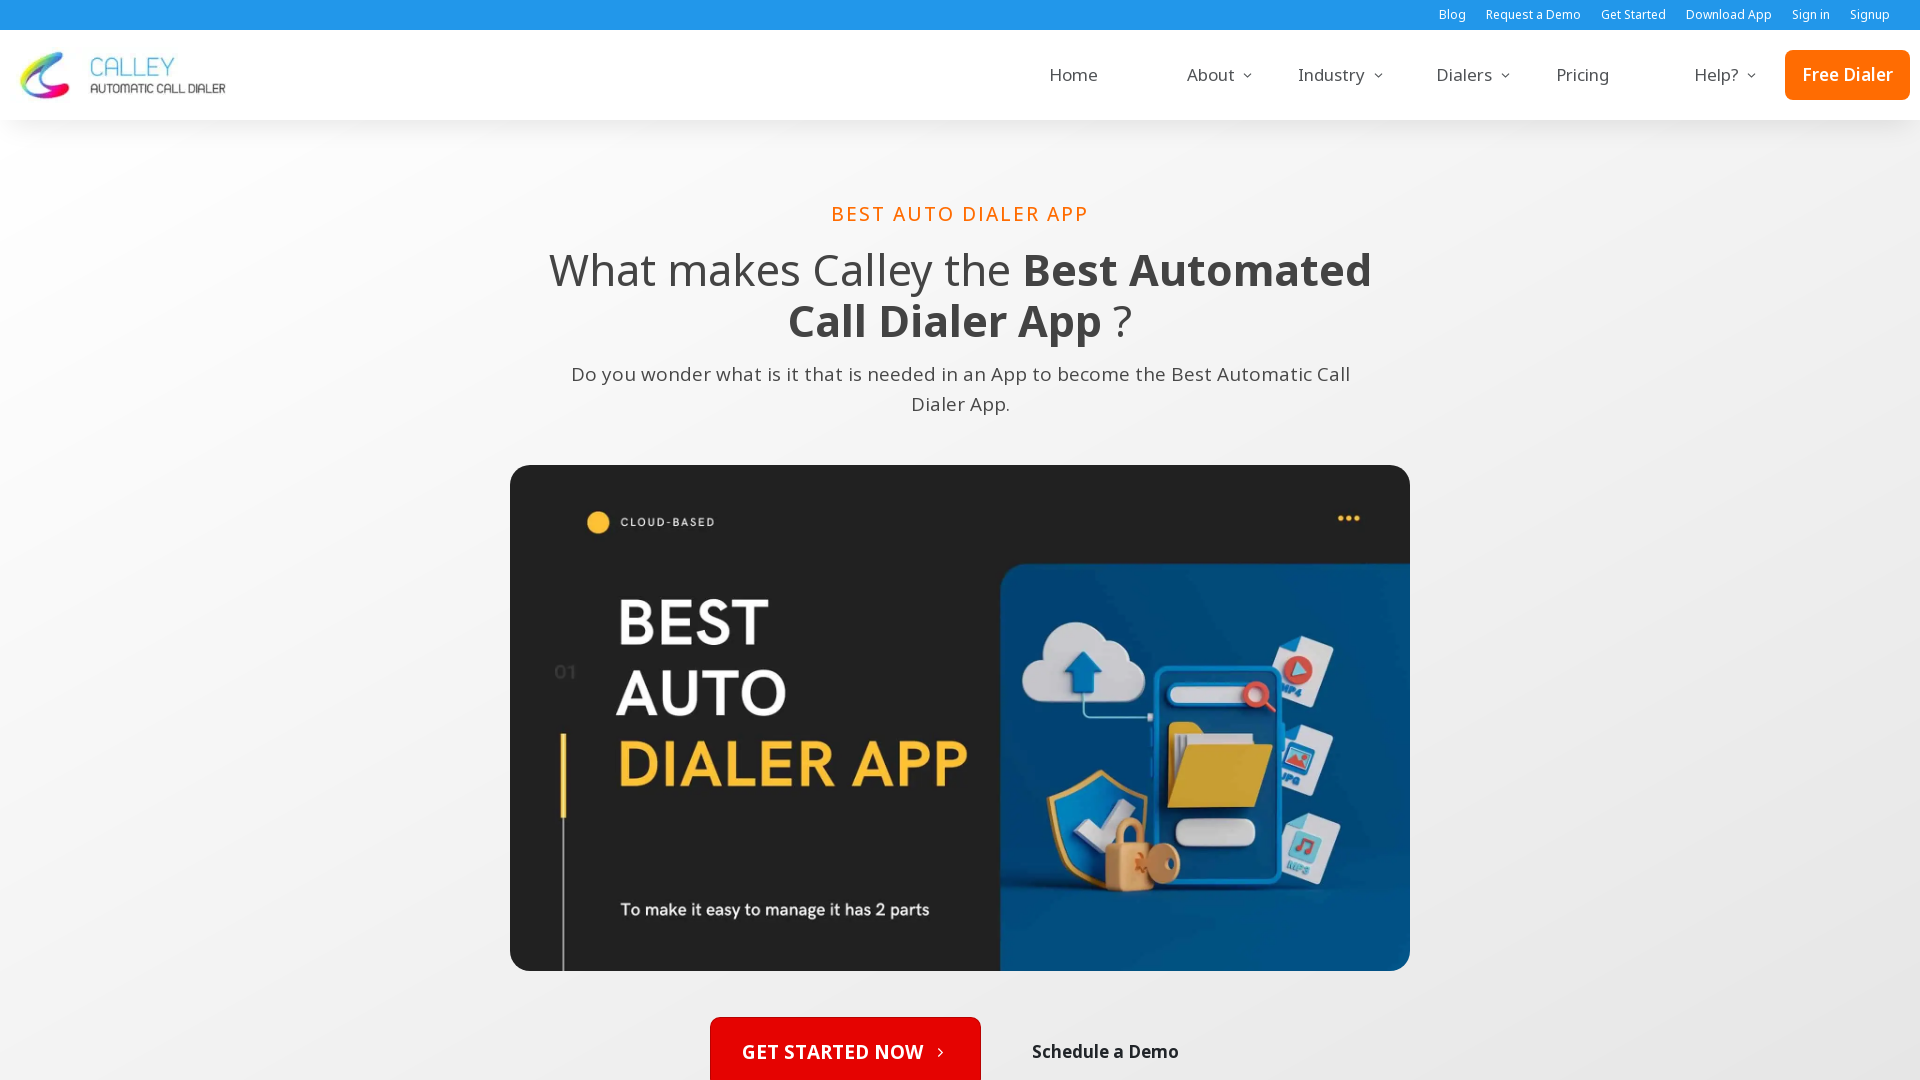

Page content loaded at 1920x1080 resolution
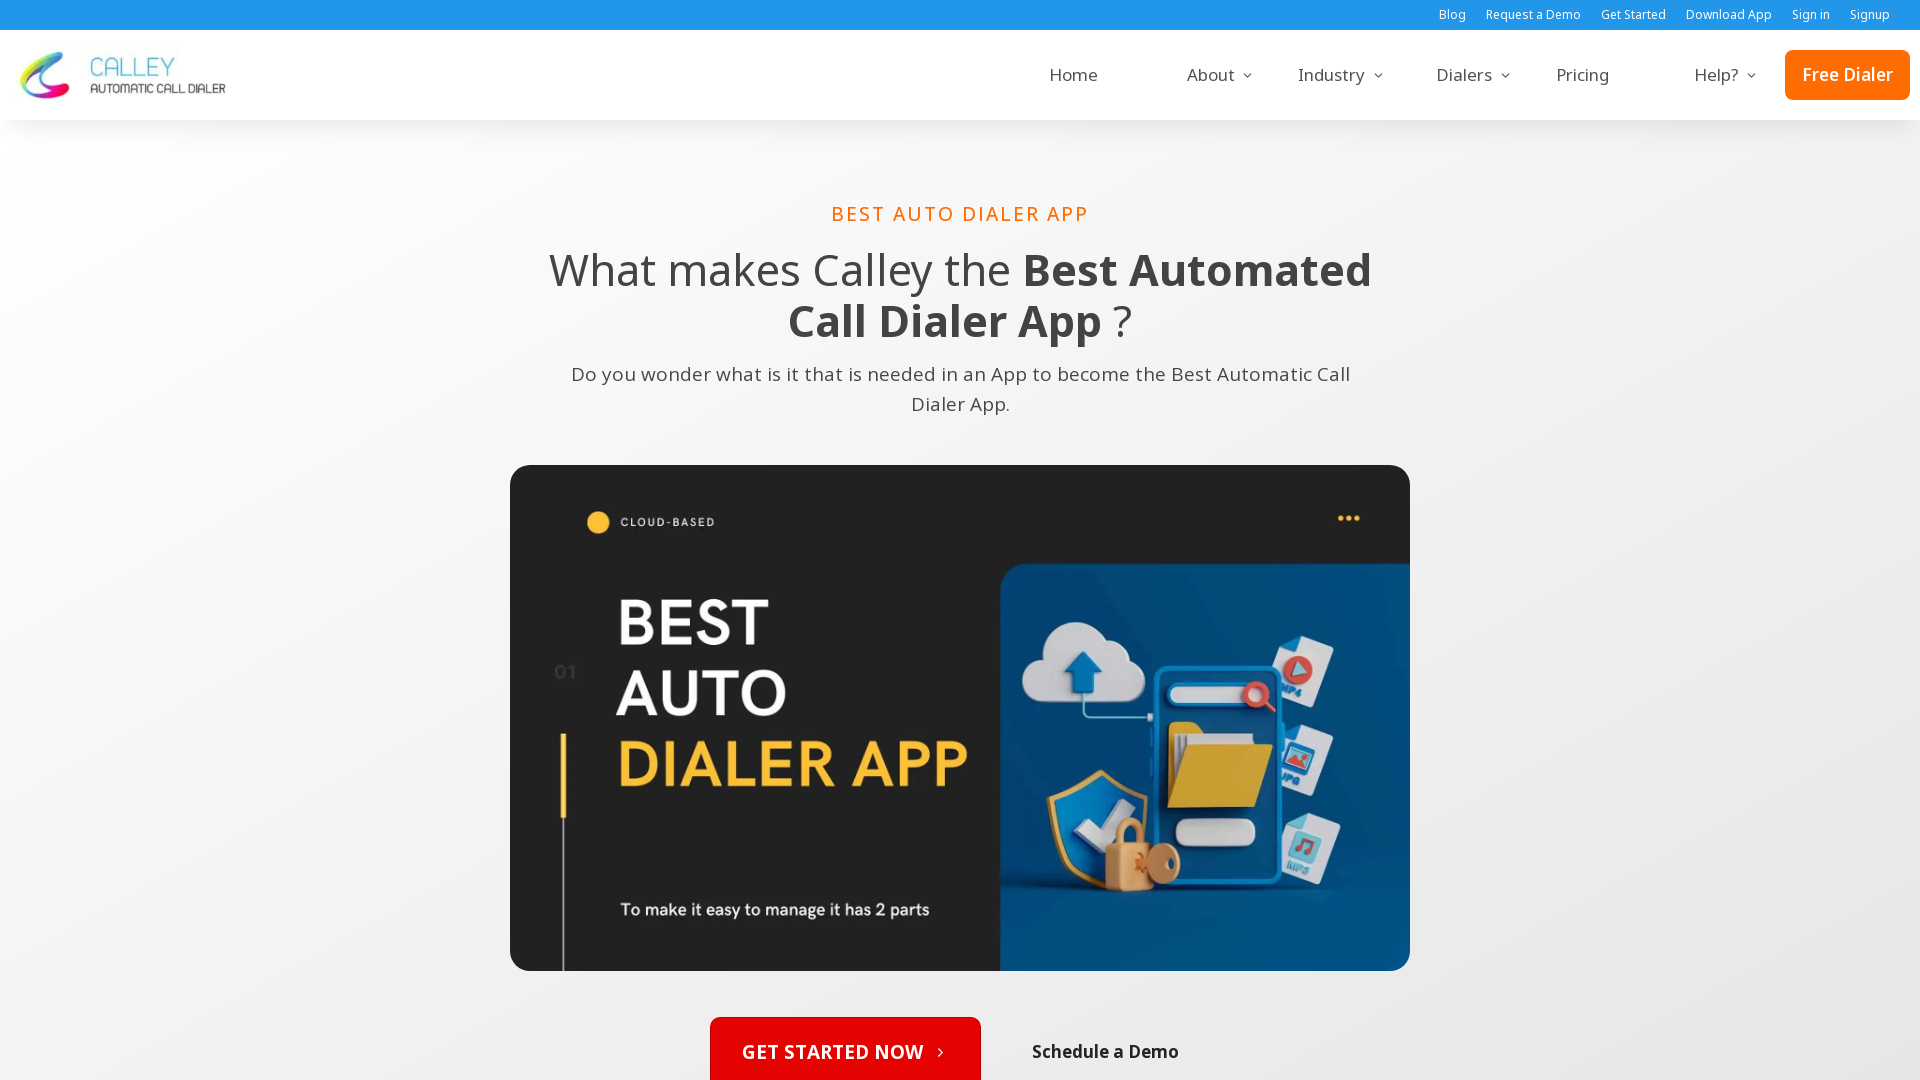

Set viewport to 1366x768
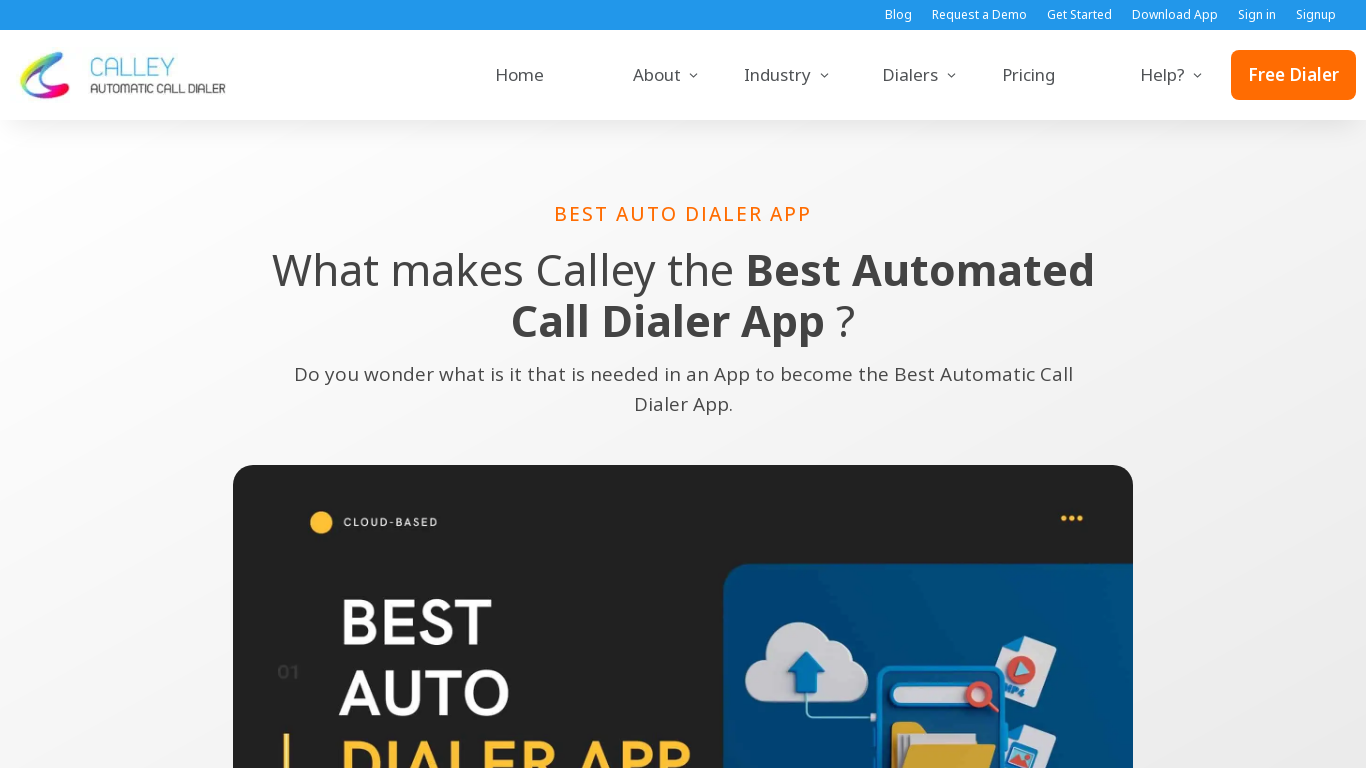

Reloaded page at 1366x768 resolution
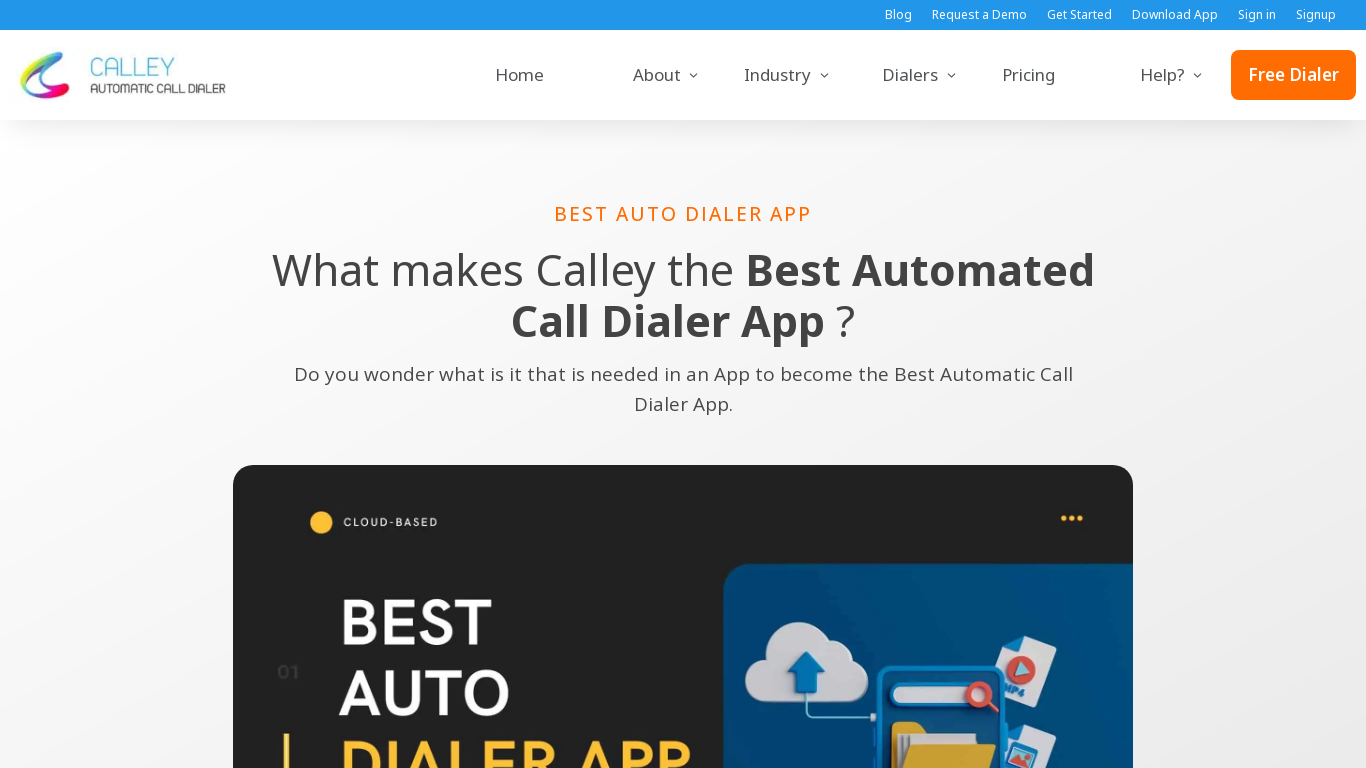

Page content loaded at 1366x768 resolution
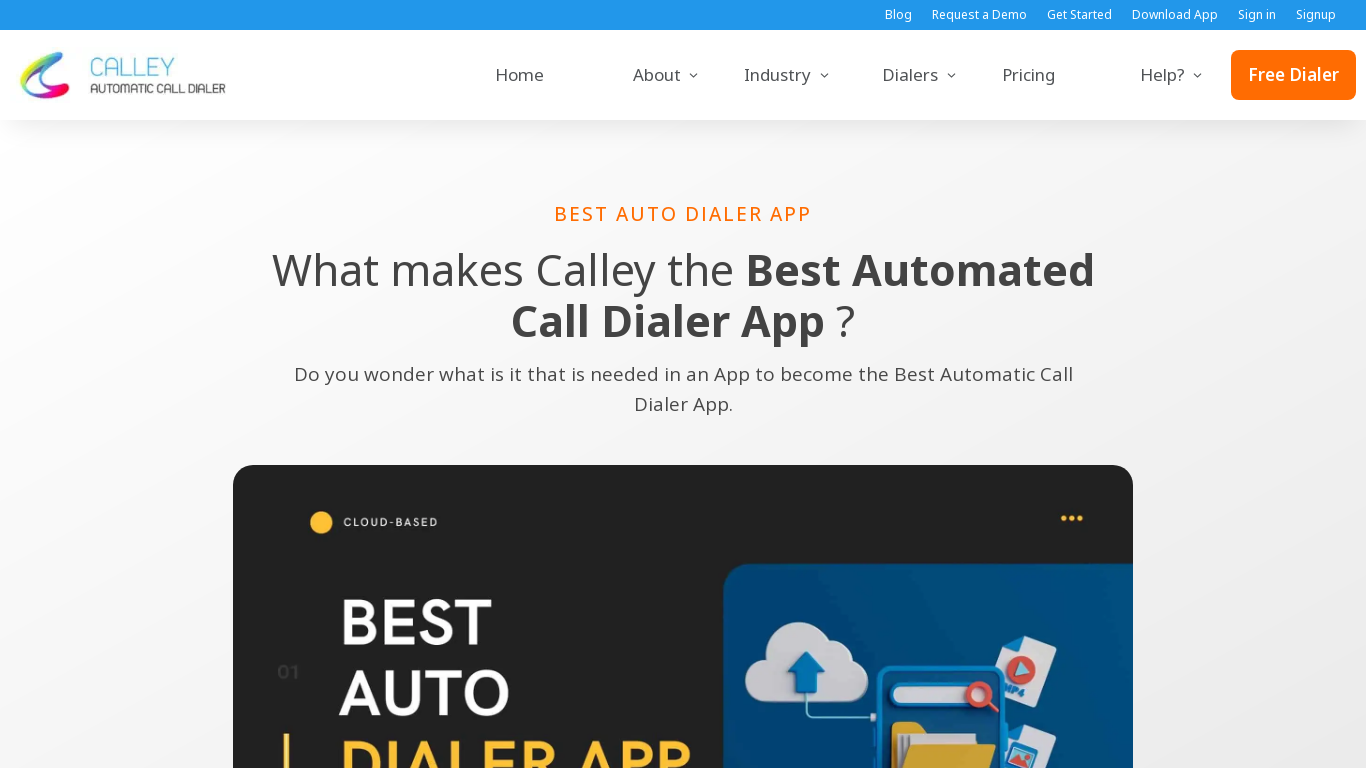

Set viewport to 1536x864
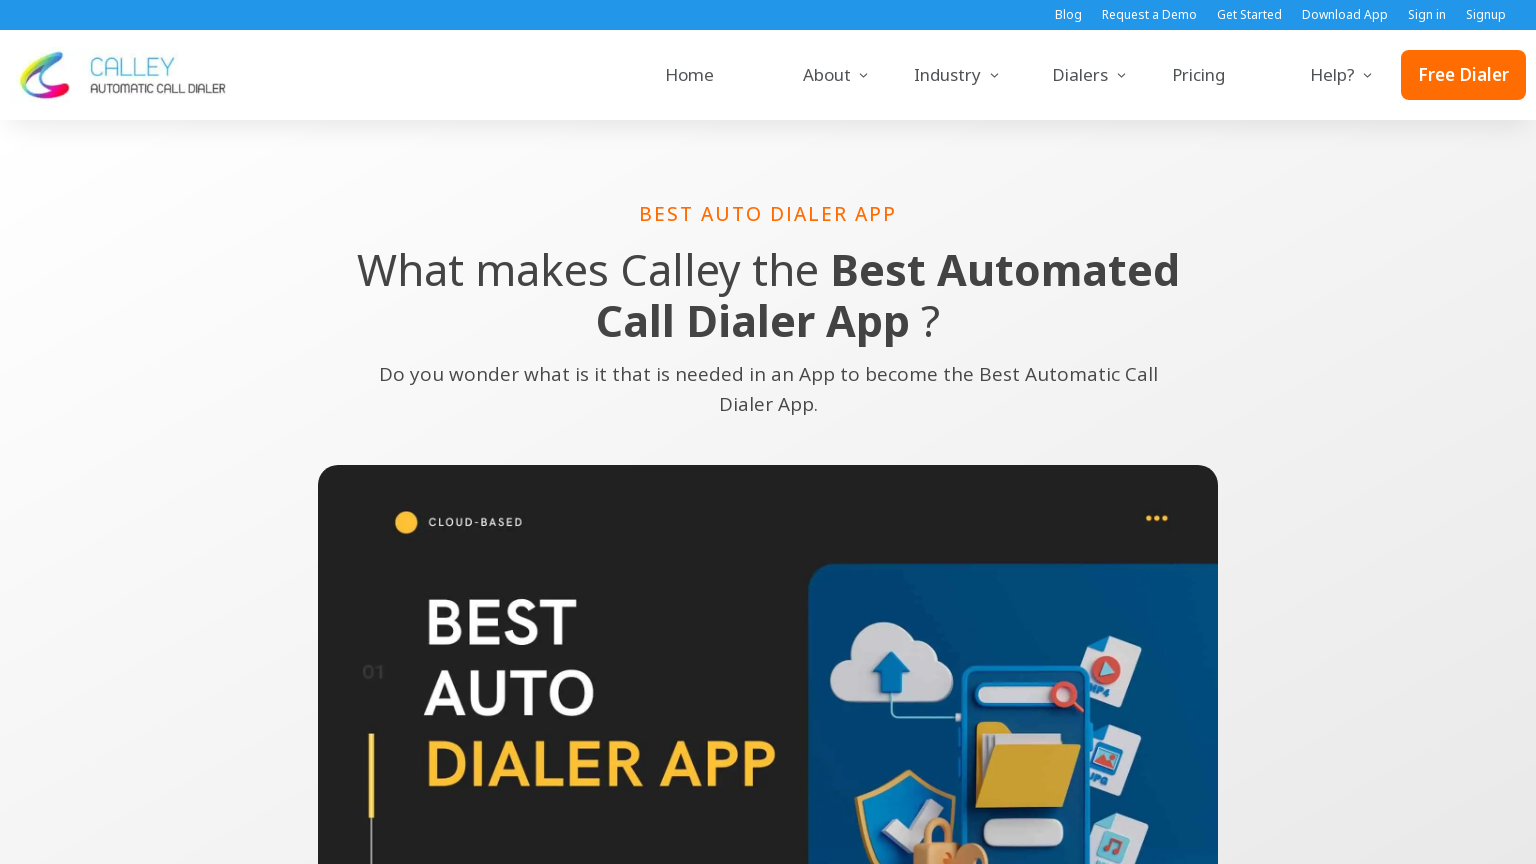

Reloaded page at 1536x864 resolution
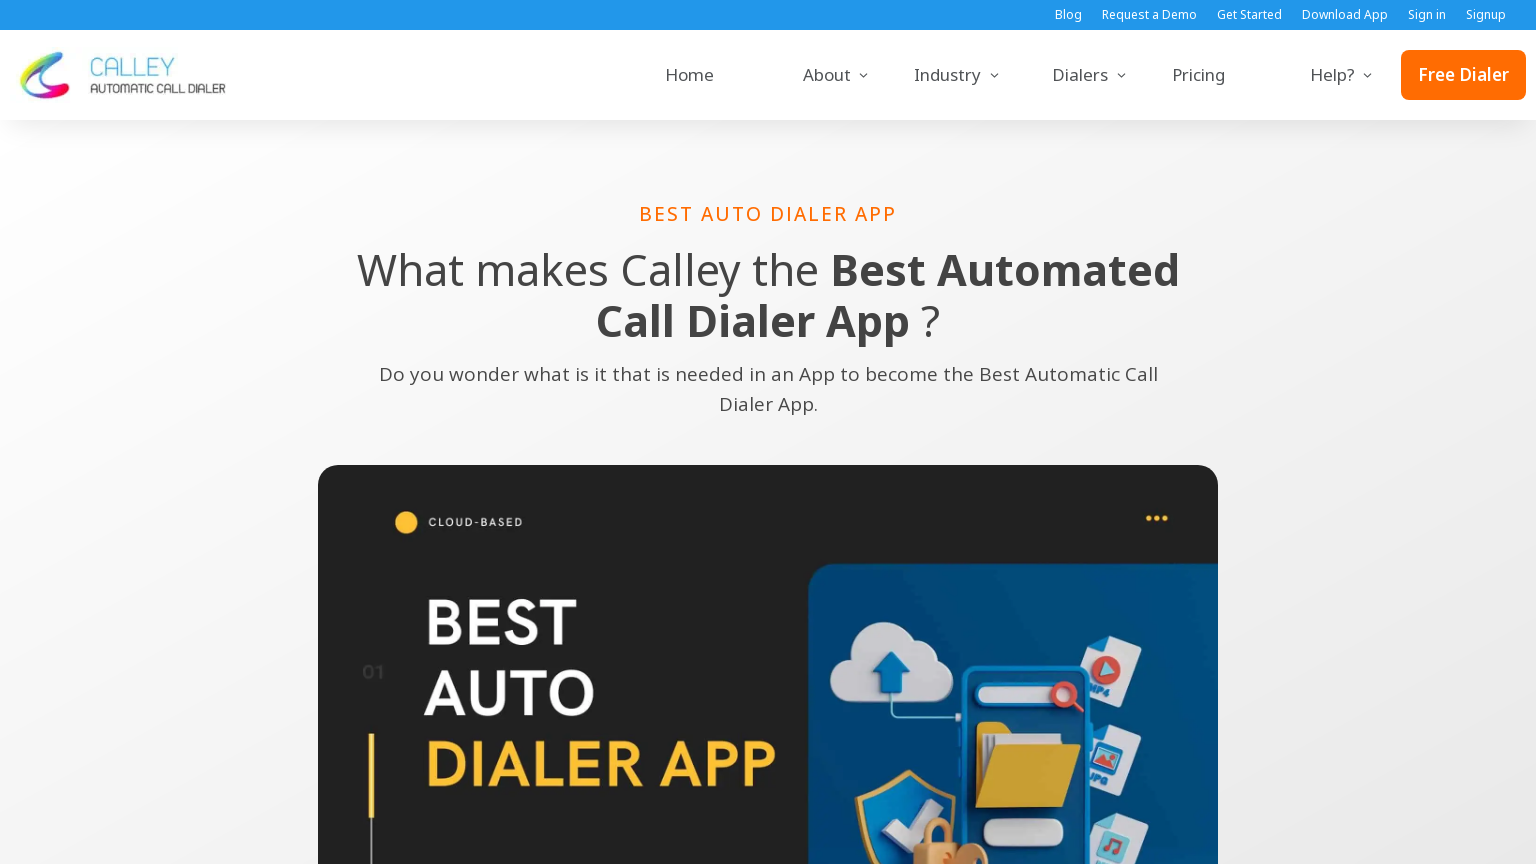

Page content loaded at 1536x864 resolution
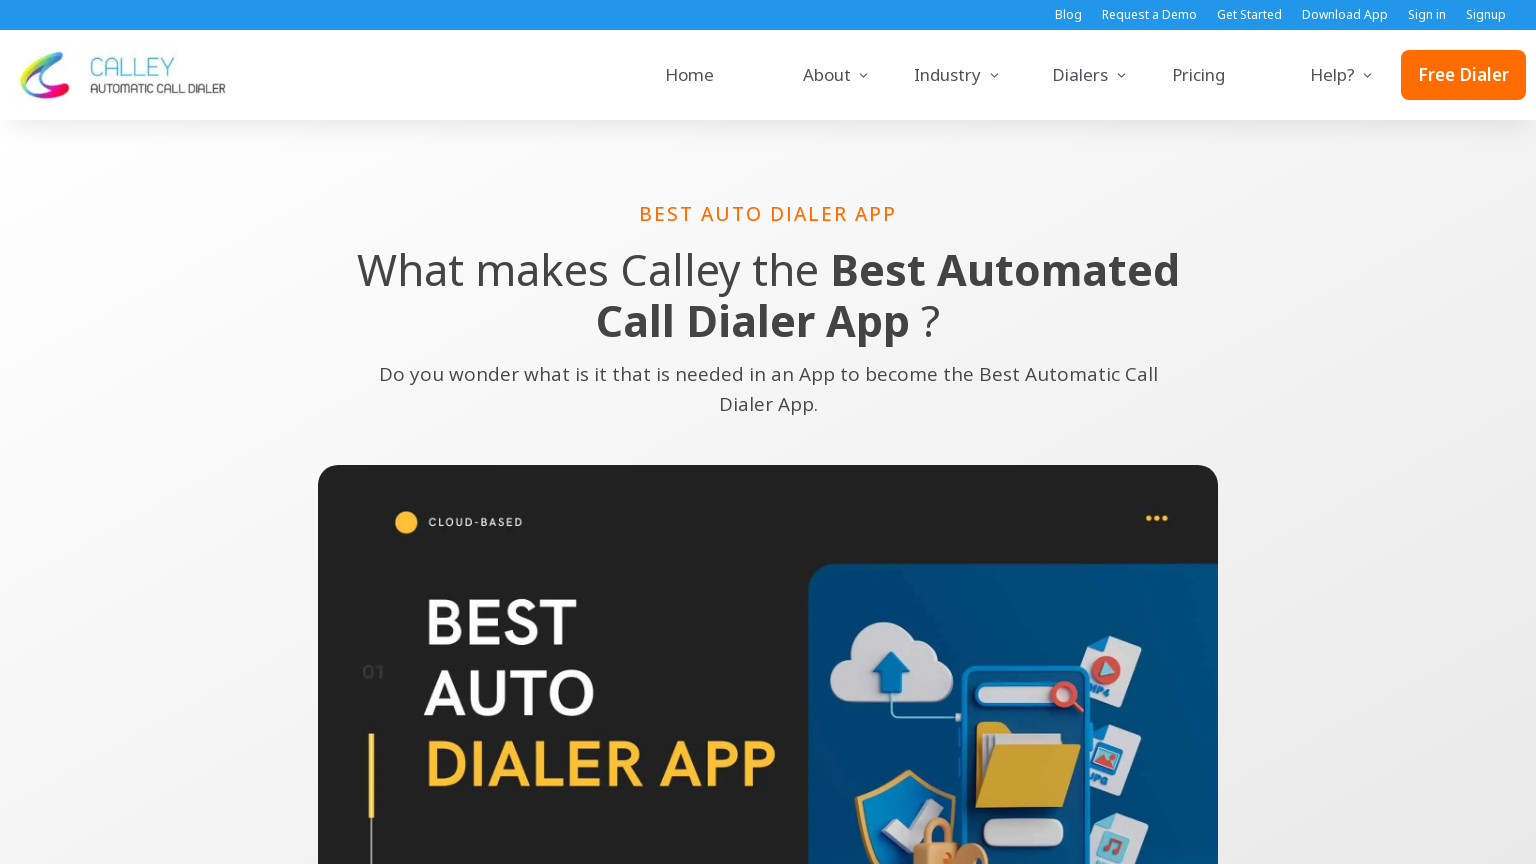

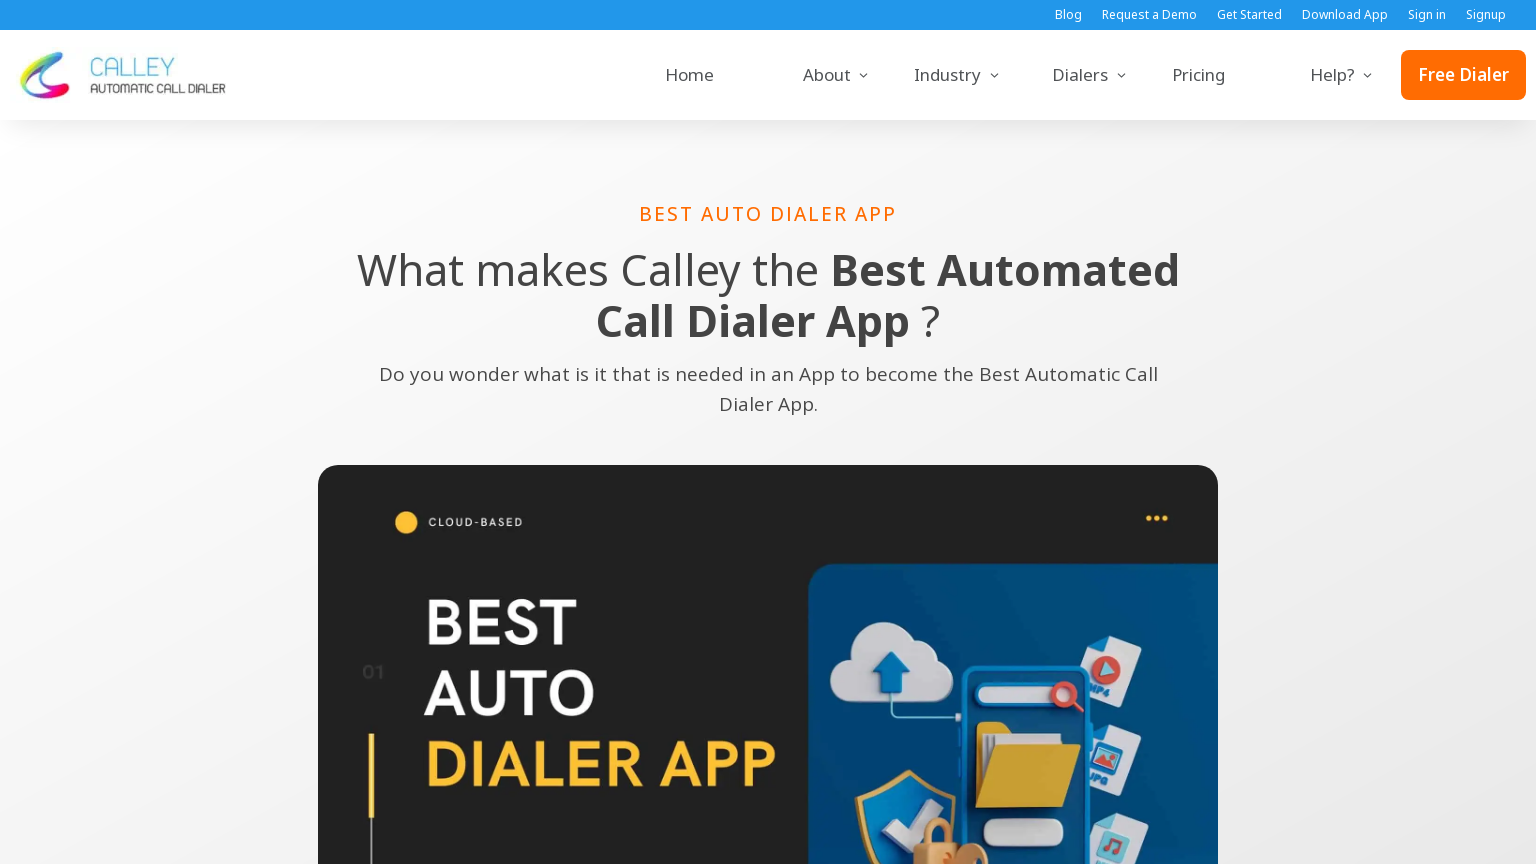